Tests JavaScript prompt functionality by clicking a button to trigger a JS prompt, entering text into the prompt, accepting it, and verifying the result is displayed on the page.

Starting URL: https://the-internet.herokuapp.com/javascript_alerts

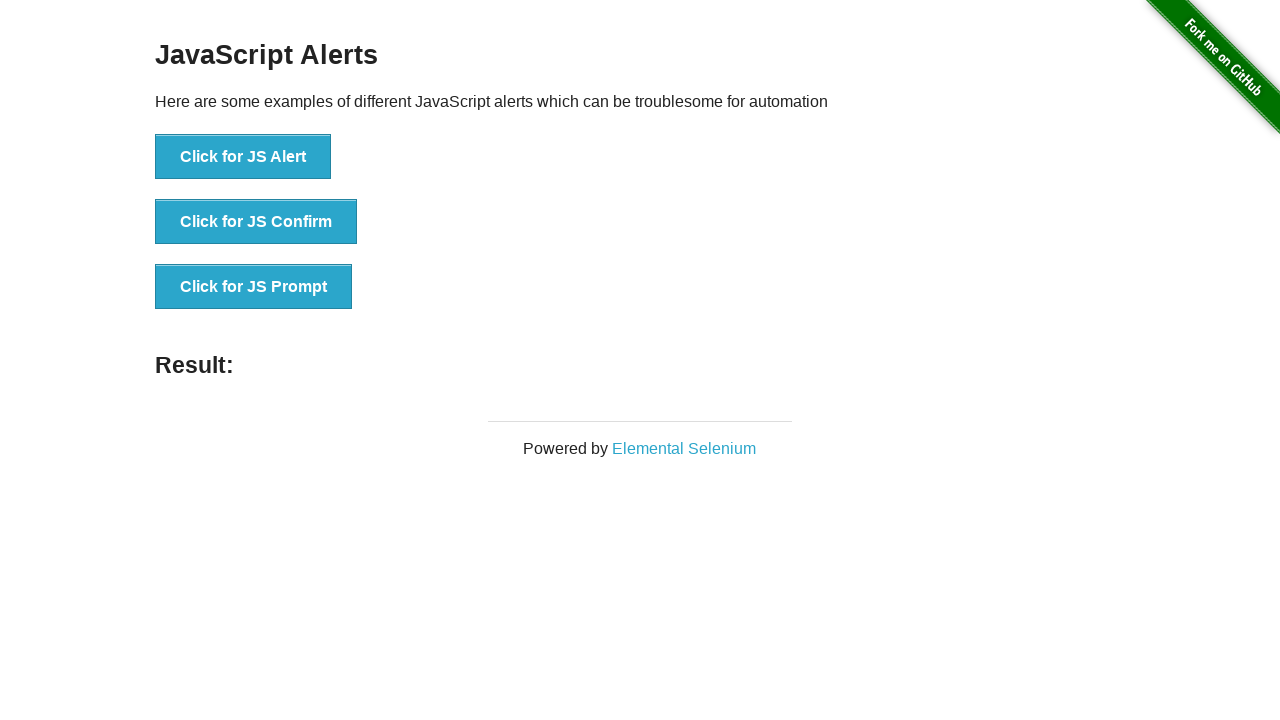

Clicked 'Click for JS Prompt' button to trigger JavaScript prompt at (254, 287) on xpath=//button[normalize-space()='Click for JS Prompt']
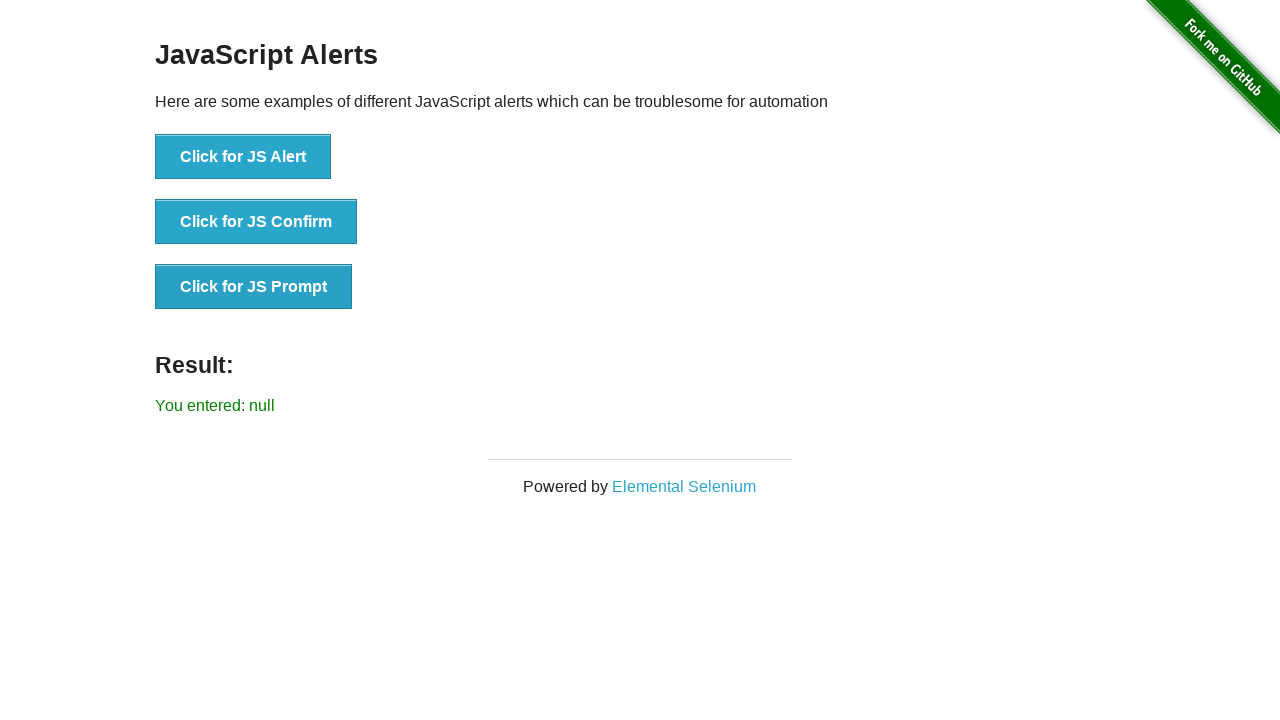

Set up dialog handler to accept prompts with text 'gurpreet'
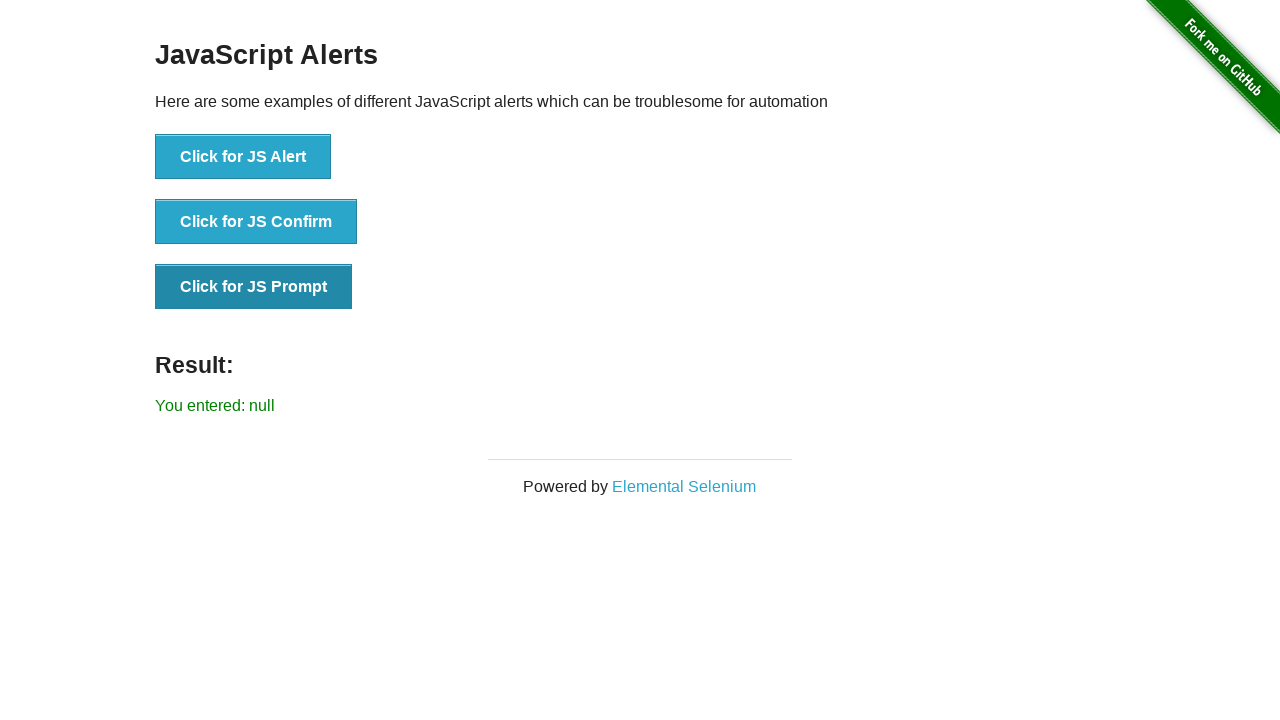

Clicked 'Click for JS Prompt' button again to trigger prompt with handler active at (254, 287) on xpath=//button[normalize-space()='Click for JS Prompt']
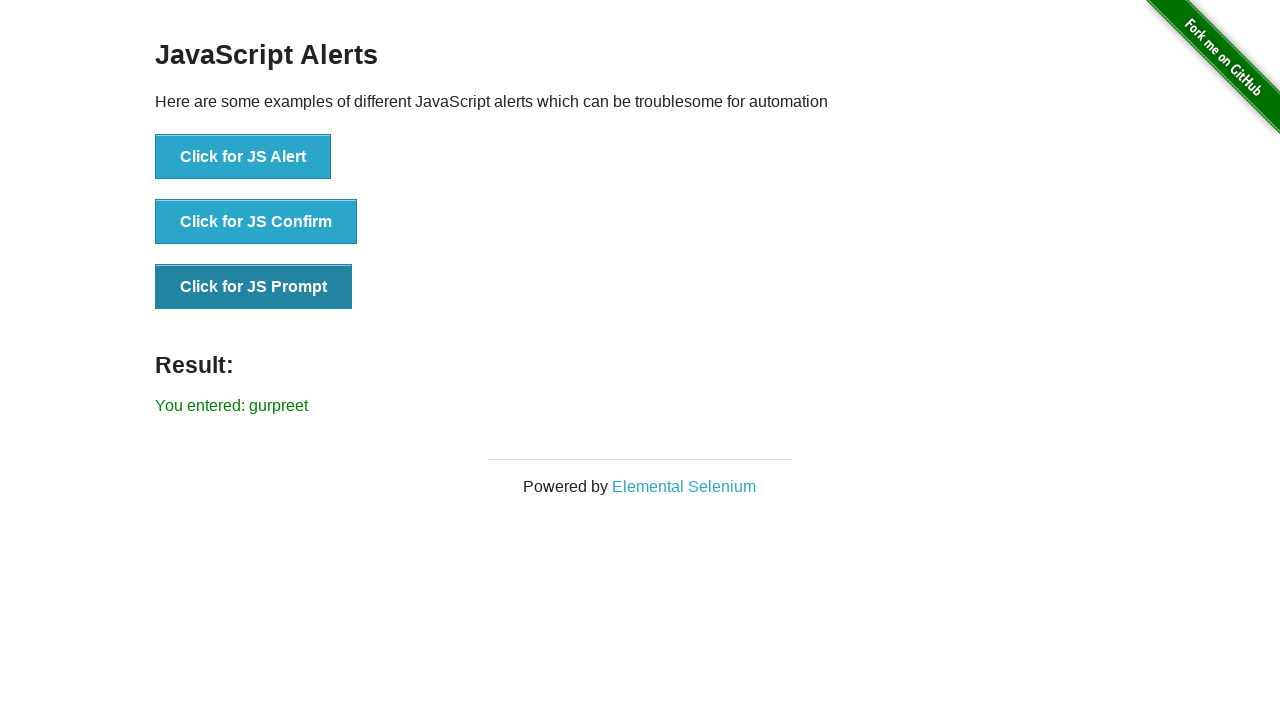

Waited for result element to appear on page
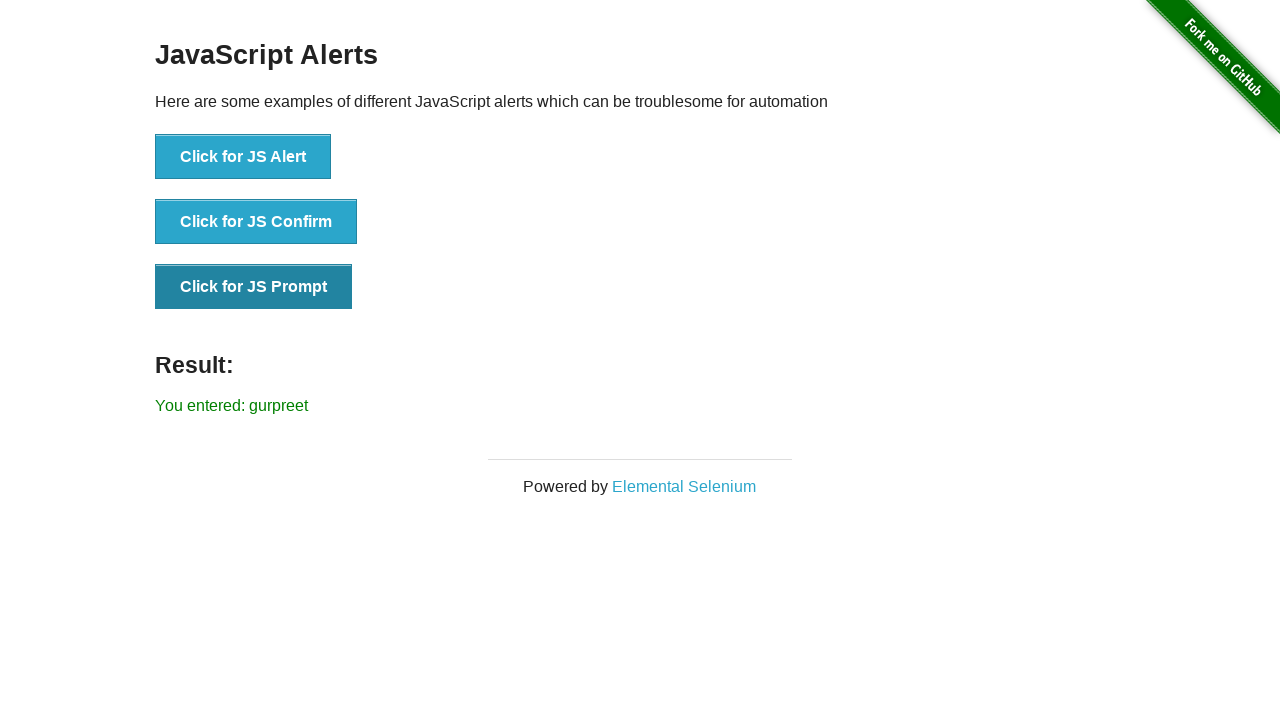

Located result element containing prompt response
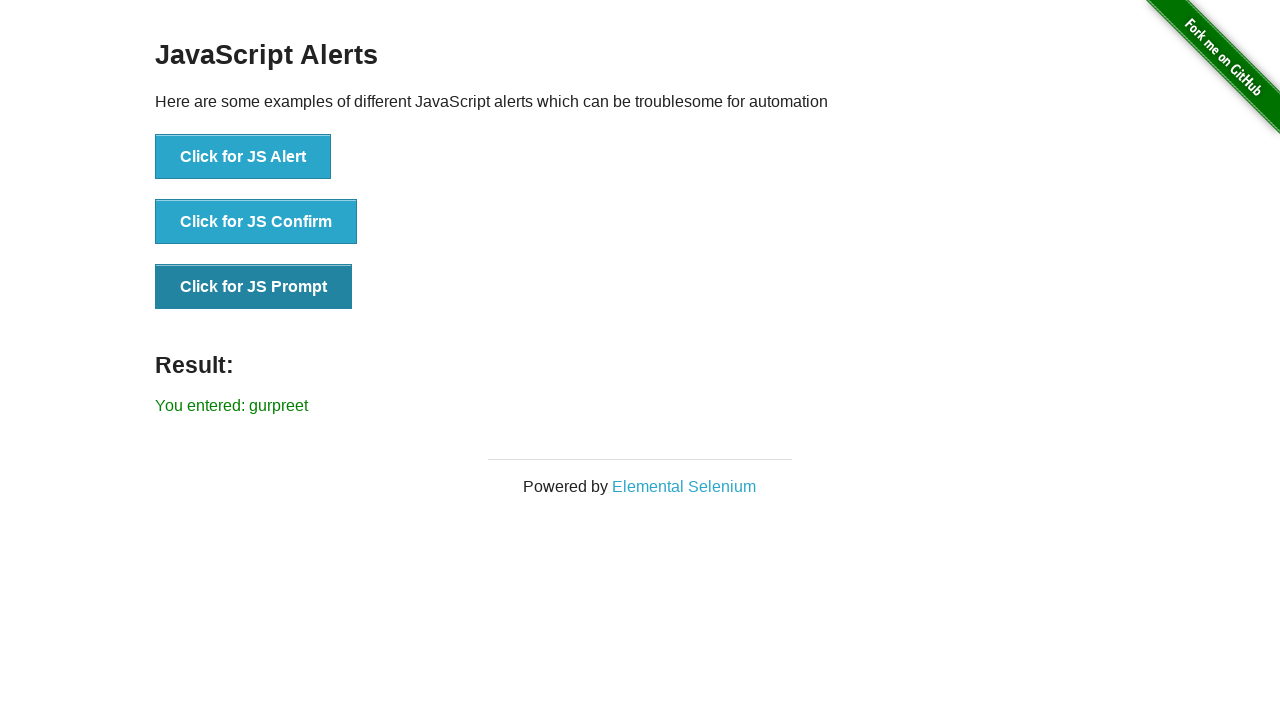

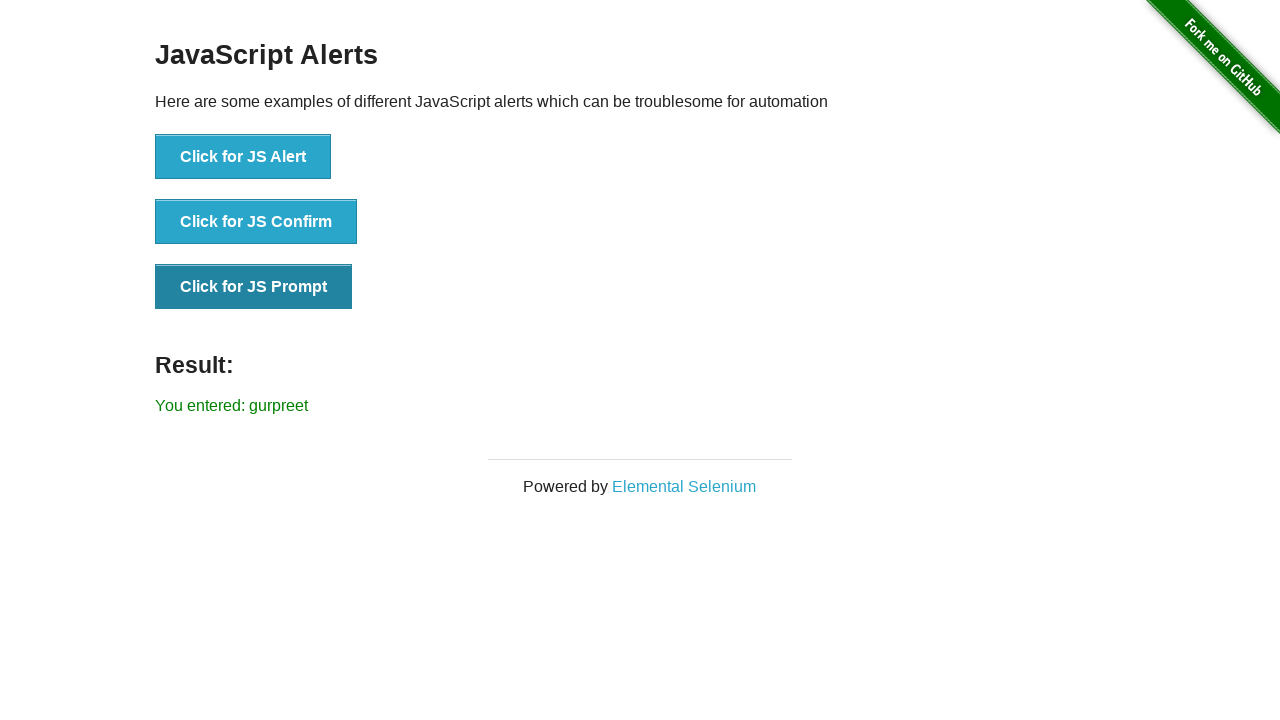